Tests the hide/show functionality of a textbox element by clicking a hide button and verifying the element becomes hidden.

Starting URL: https://rahulshettyacademy.com/AutomationPractice/

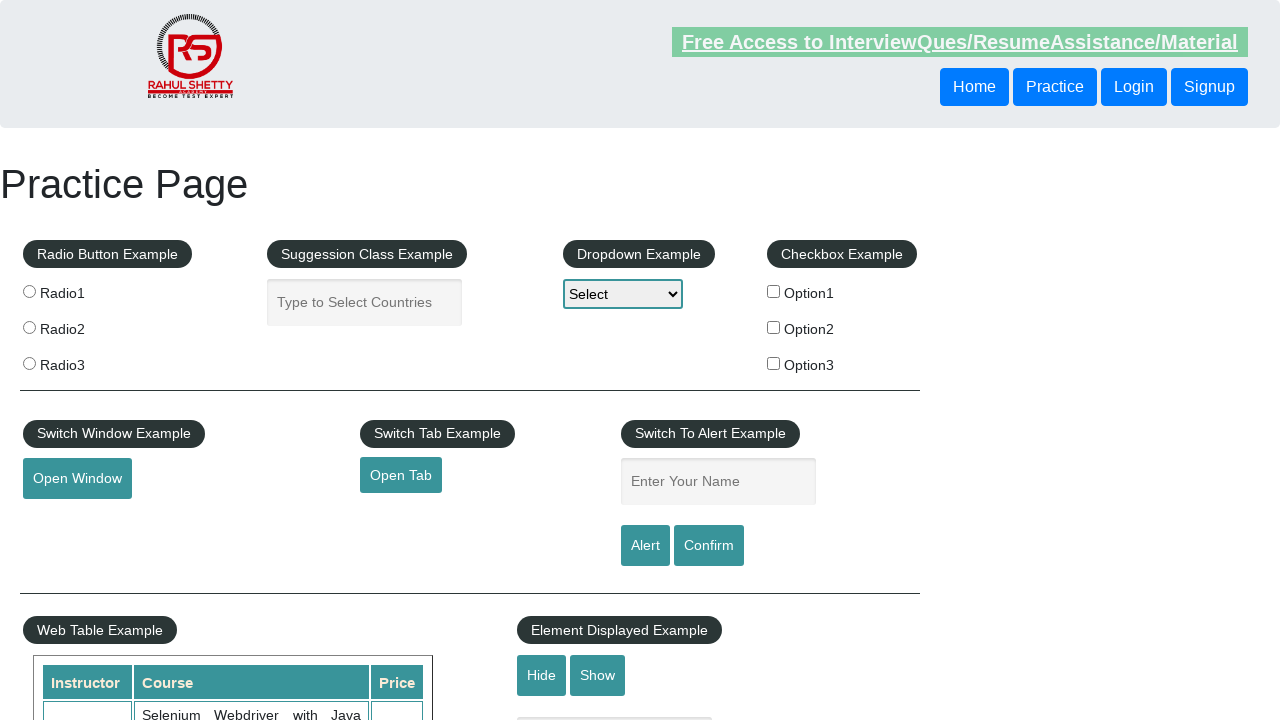

Navigated to AutomationPractice page
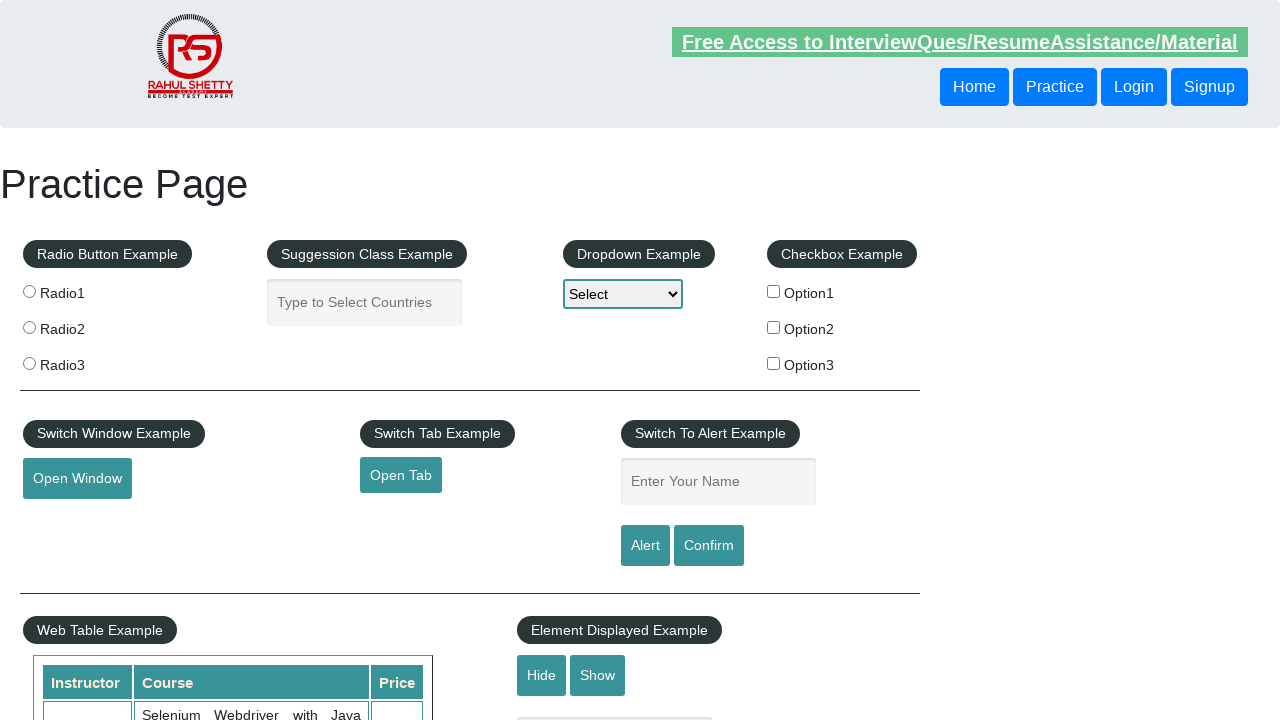

Verified textbox element is initially visible
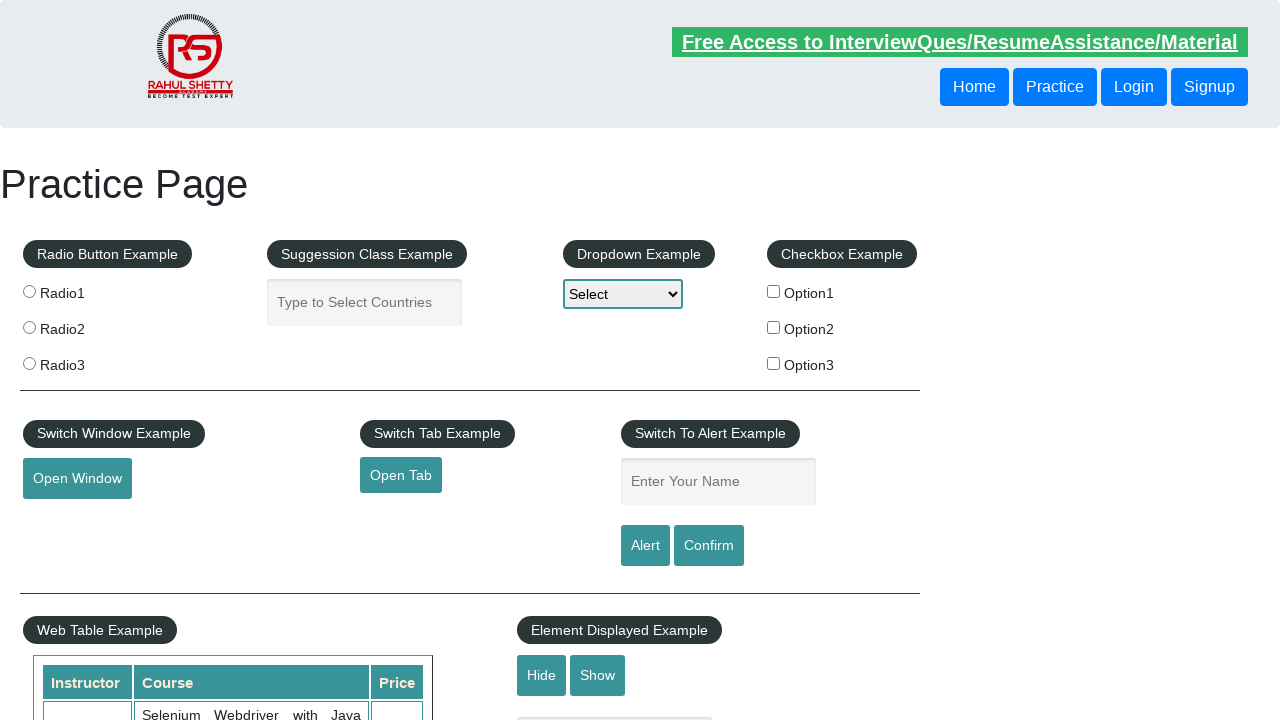

Clicked hide button to hide textbox at (542, 675) on #hide-textbox
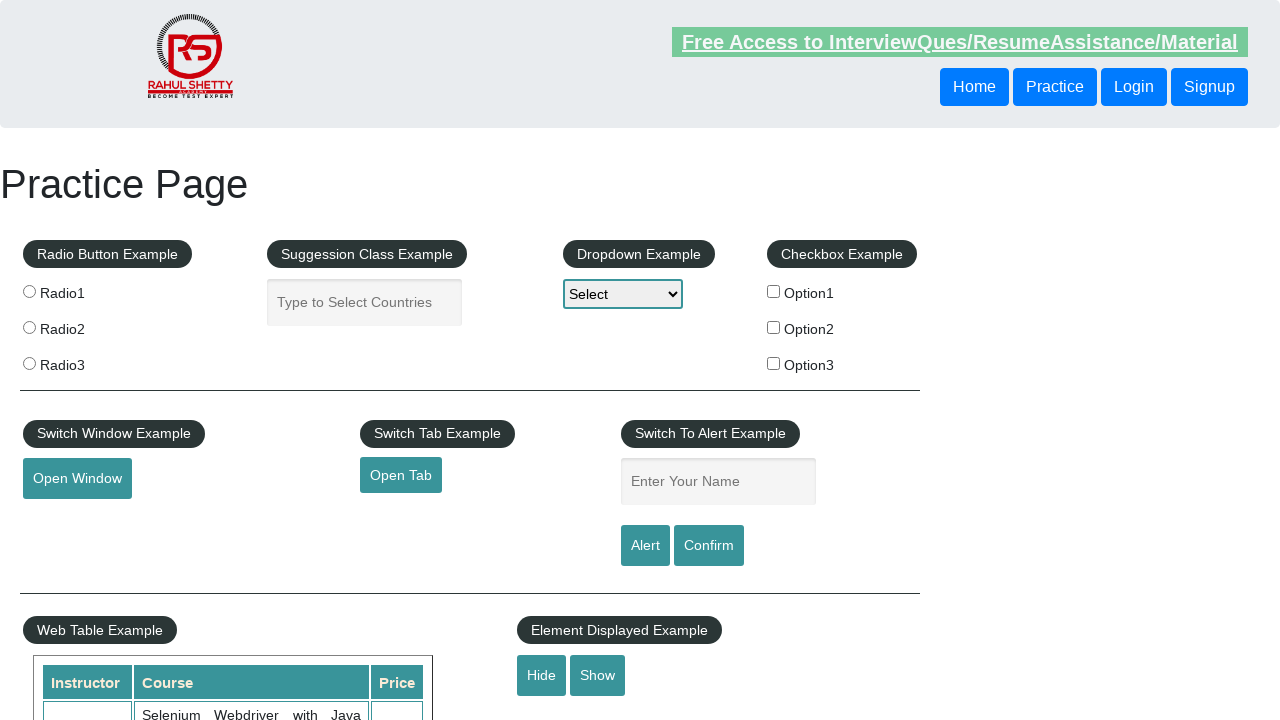

Waited for hide action to take effect
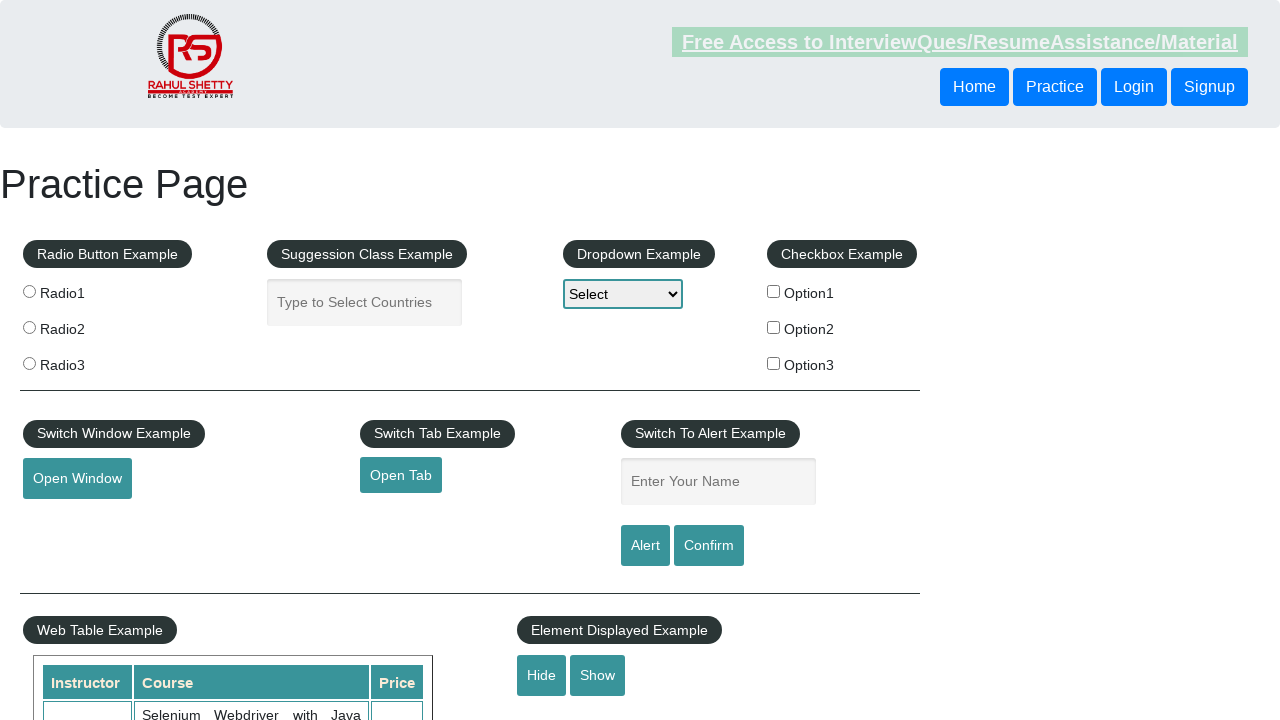

Verified textbox element is now hidden
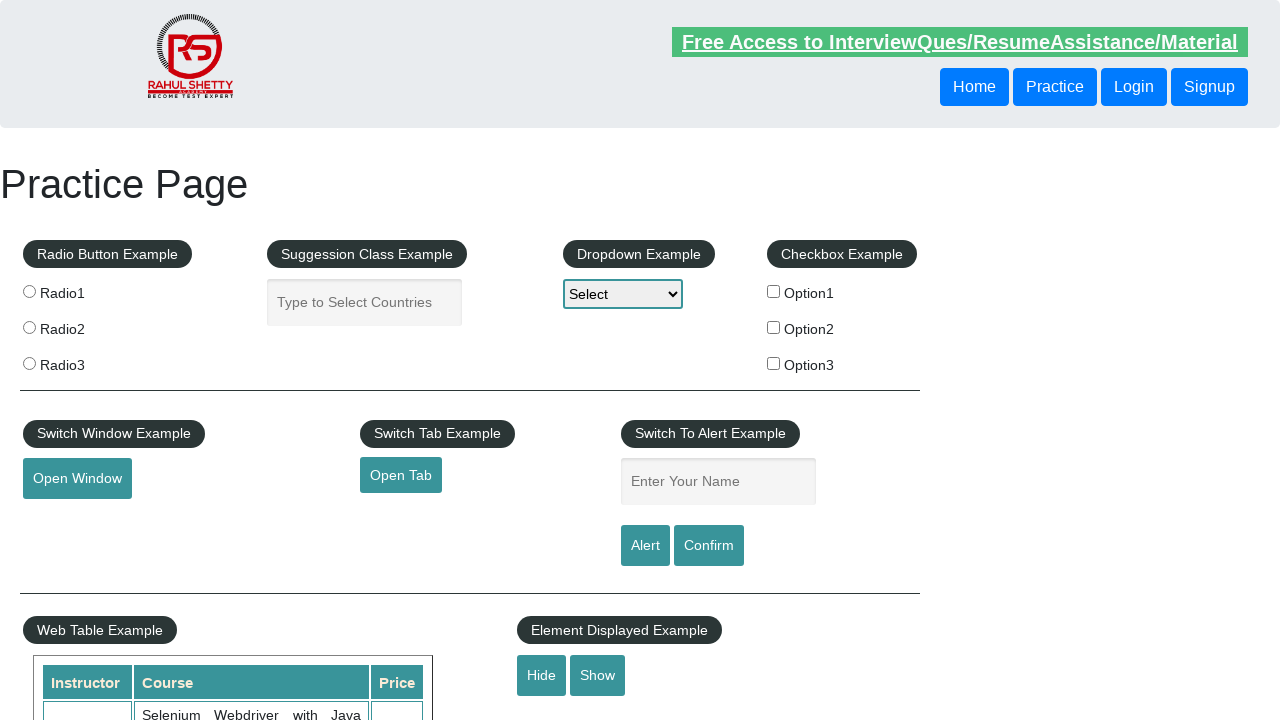

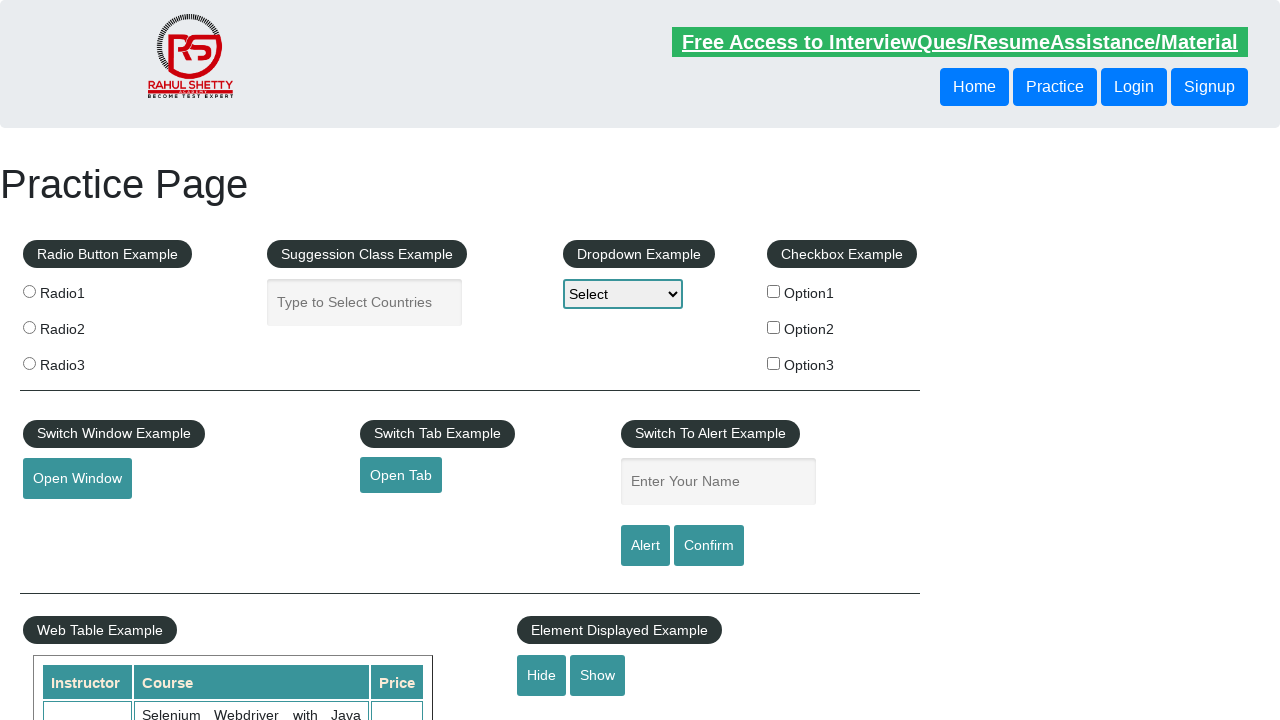